Tests Material-UI Breadcrumbs component by verifying breadcrumb items, separators, and testing the expand functionality on collapsed breadcrumbs.

Starting URL: https://material-ui.com/components/breadcrumbs/

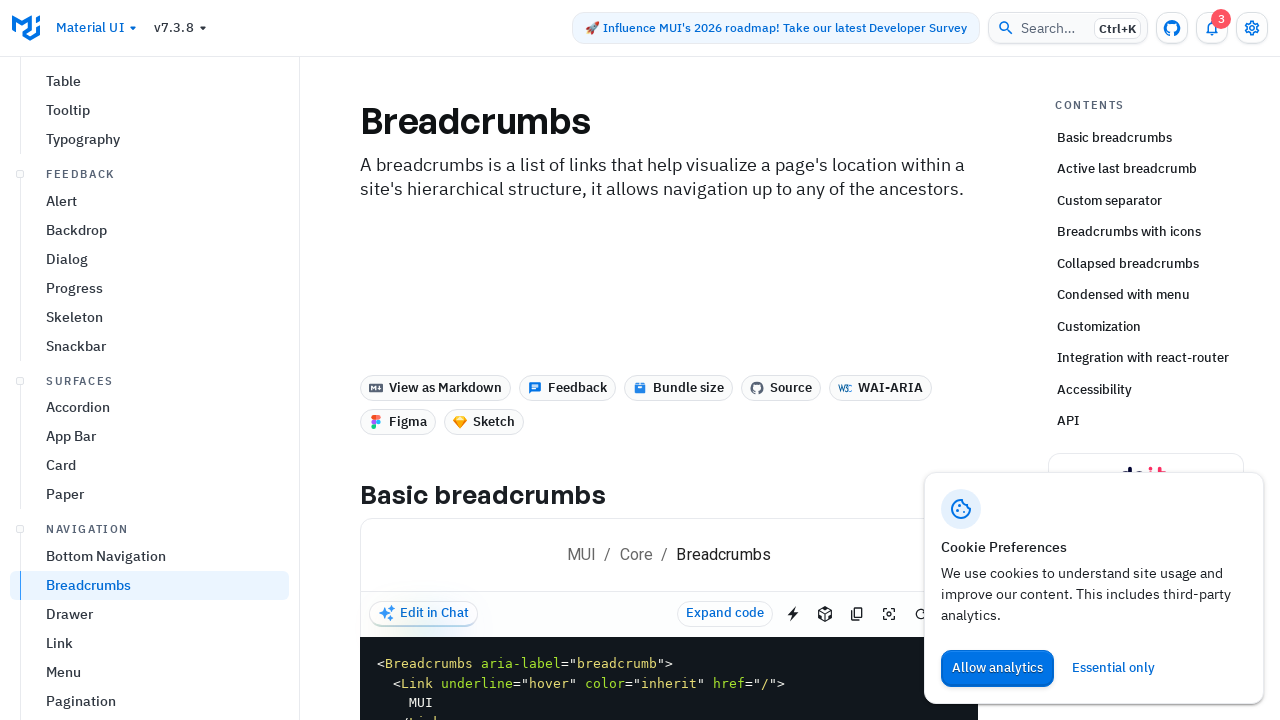

Waited for breadcrumbs component to load
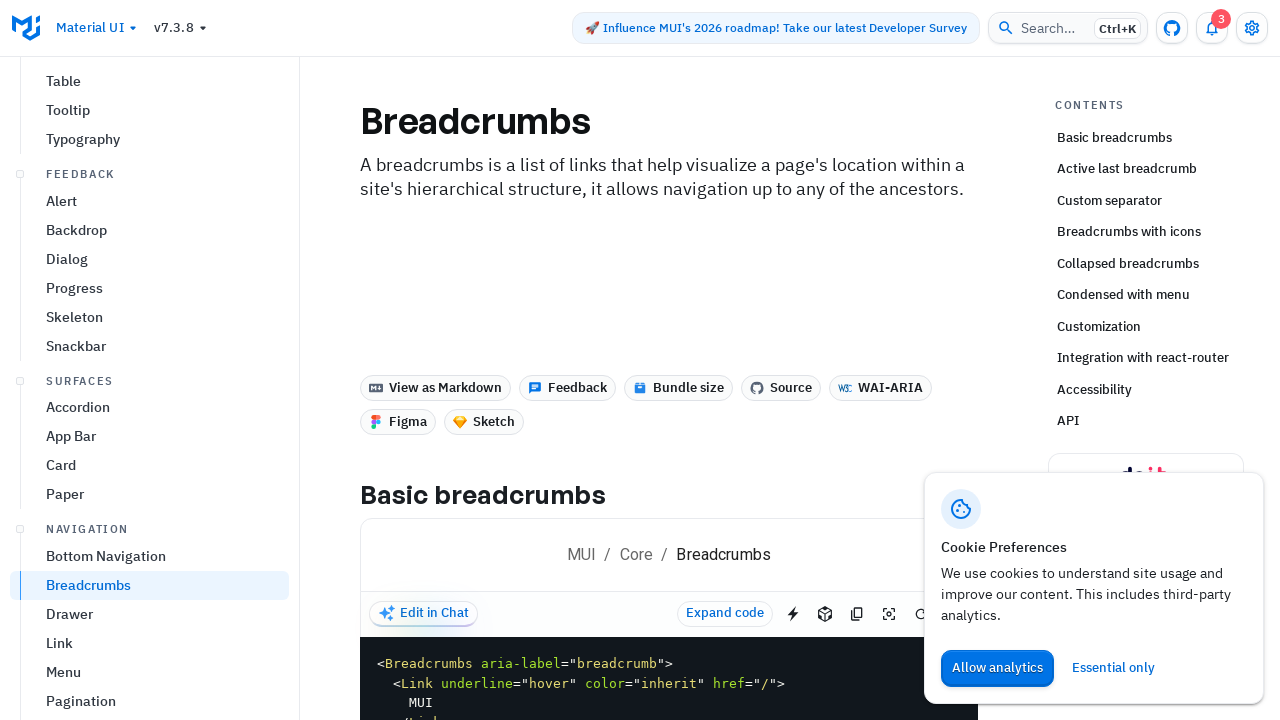

Retrieved all breadcrumb components on page
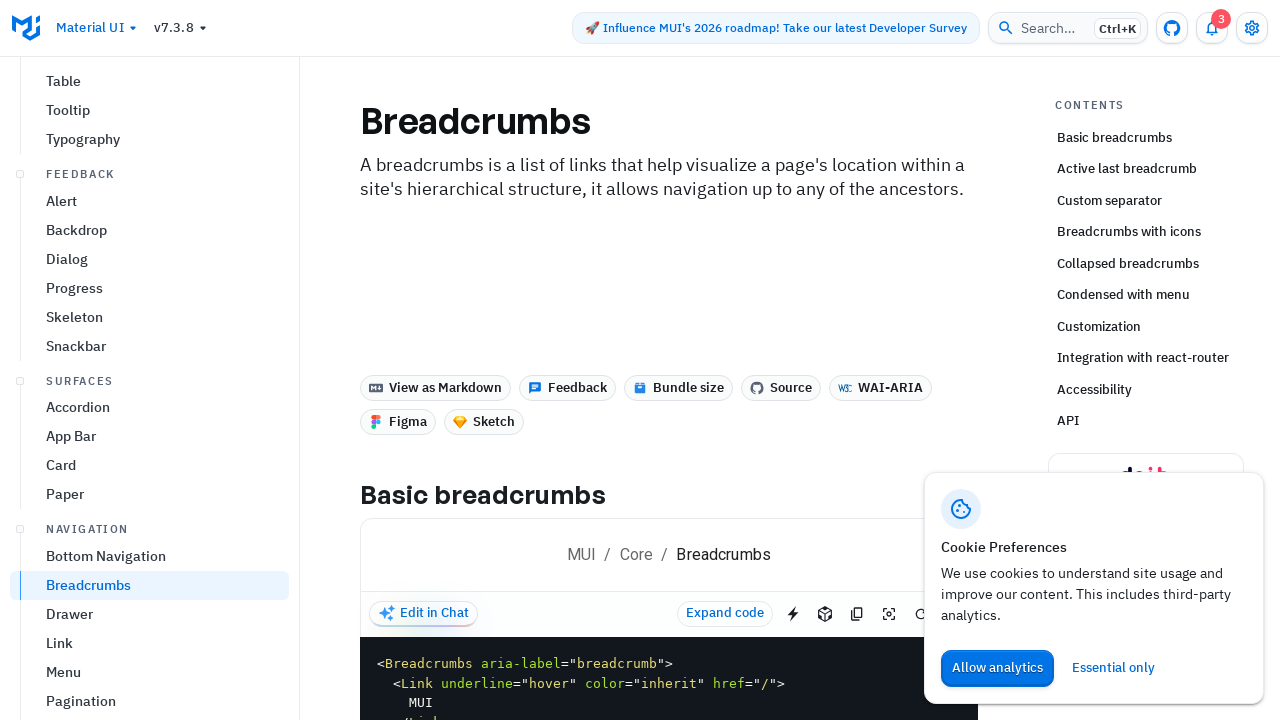

Verified first breadcrumbs component has at least 3 items
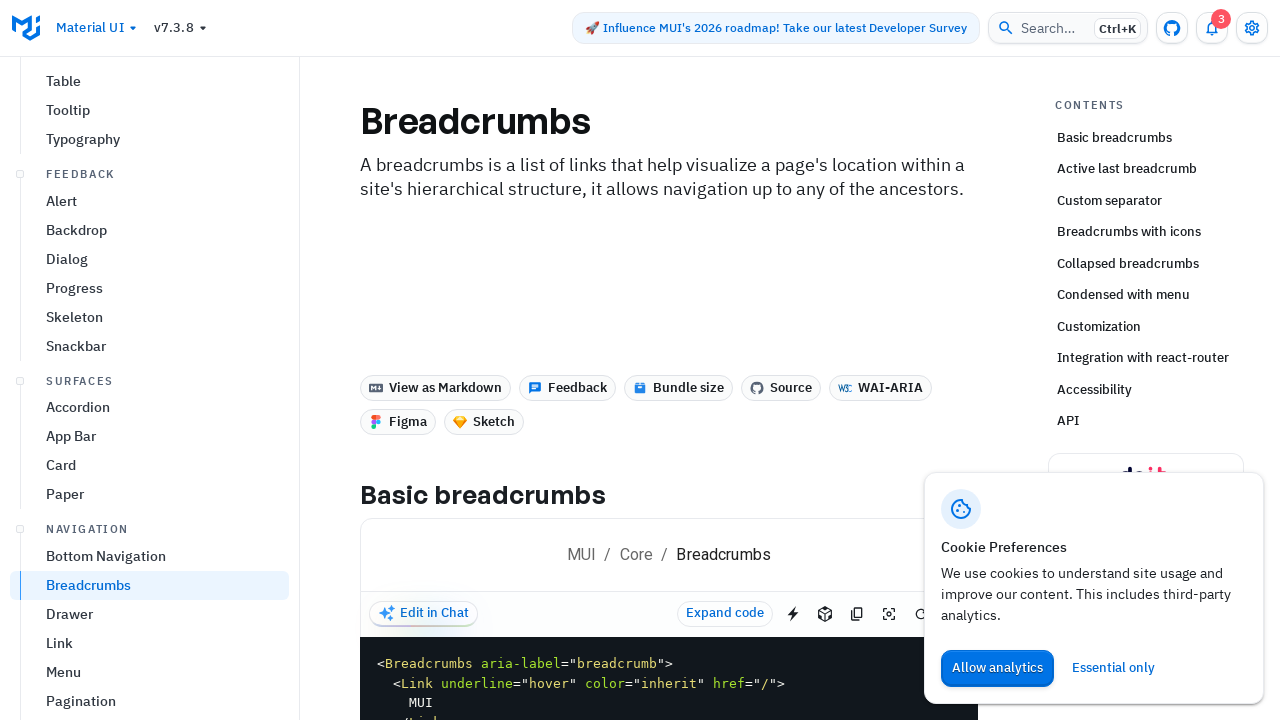

Clicked expand button on collapsed breadcrumbs (7th component) at (671, 360) on .MuiBreadcrumbs-root >> nth=6 >> button
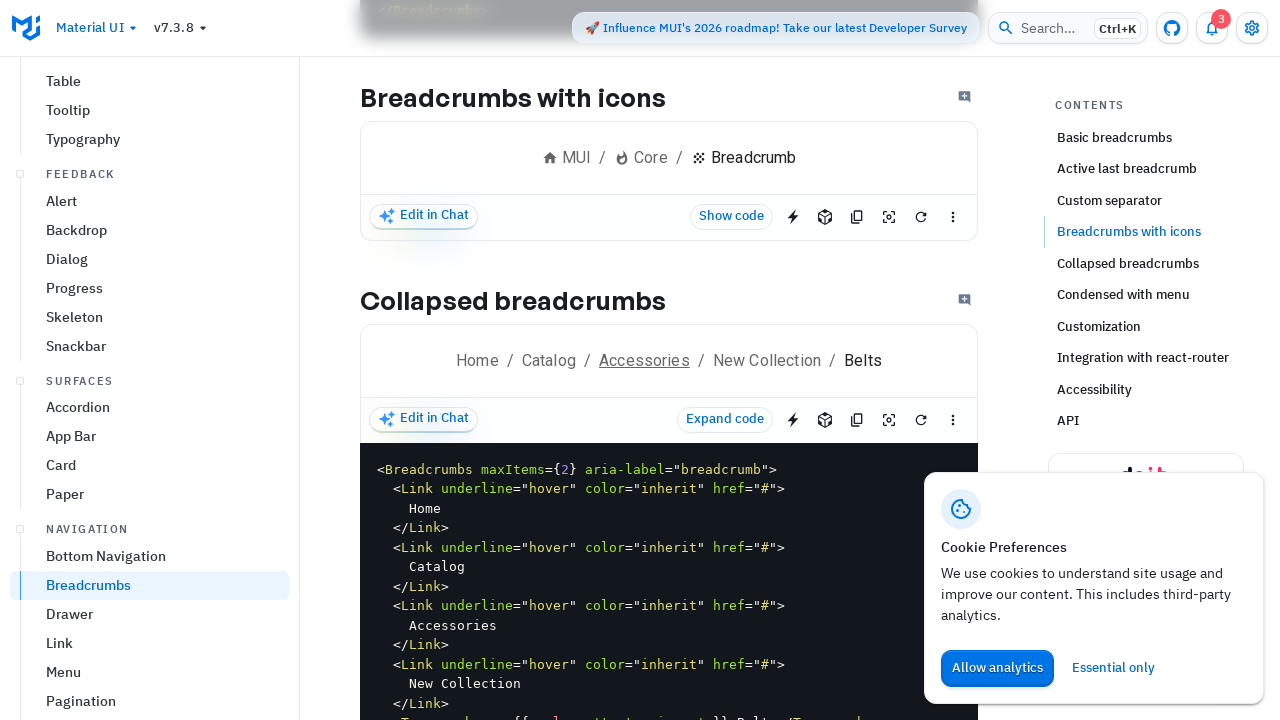

Waited for collapsed breadcrumbs to expand
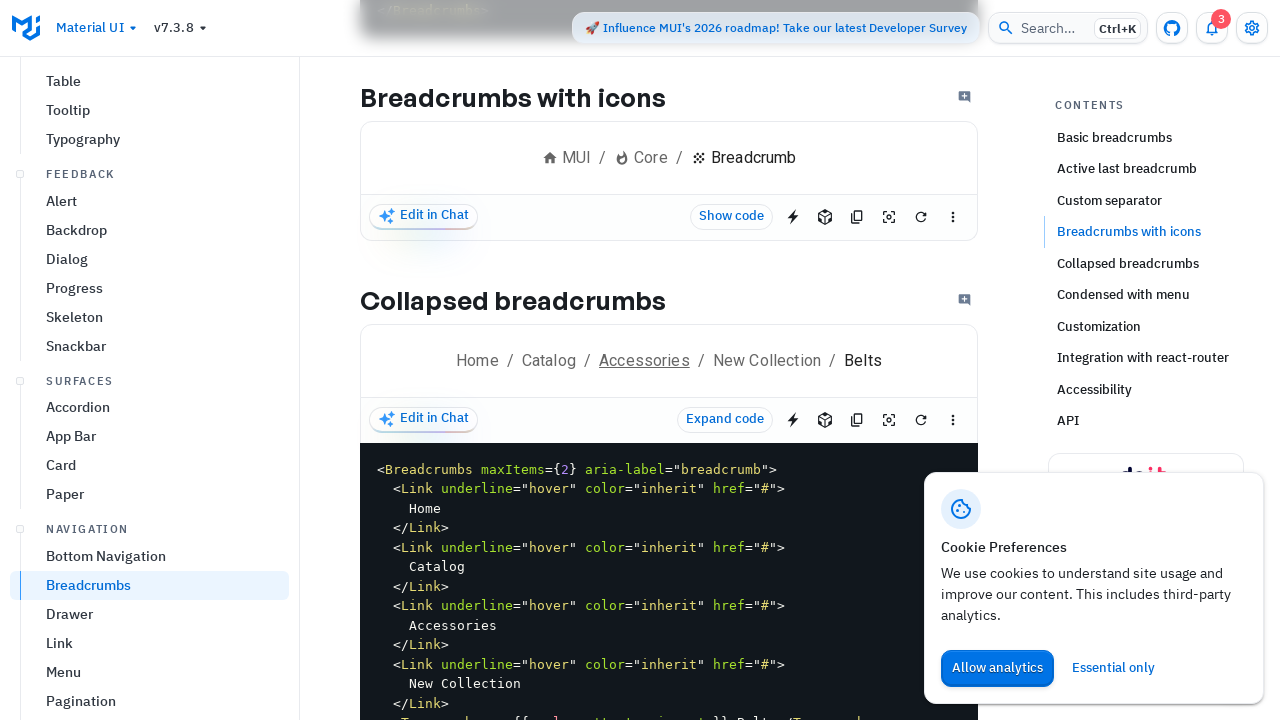

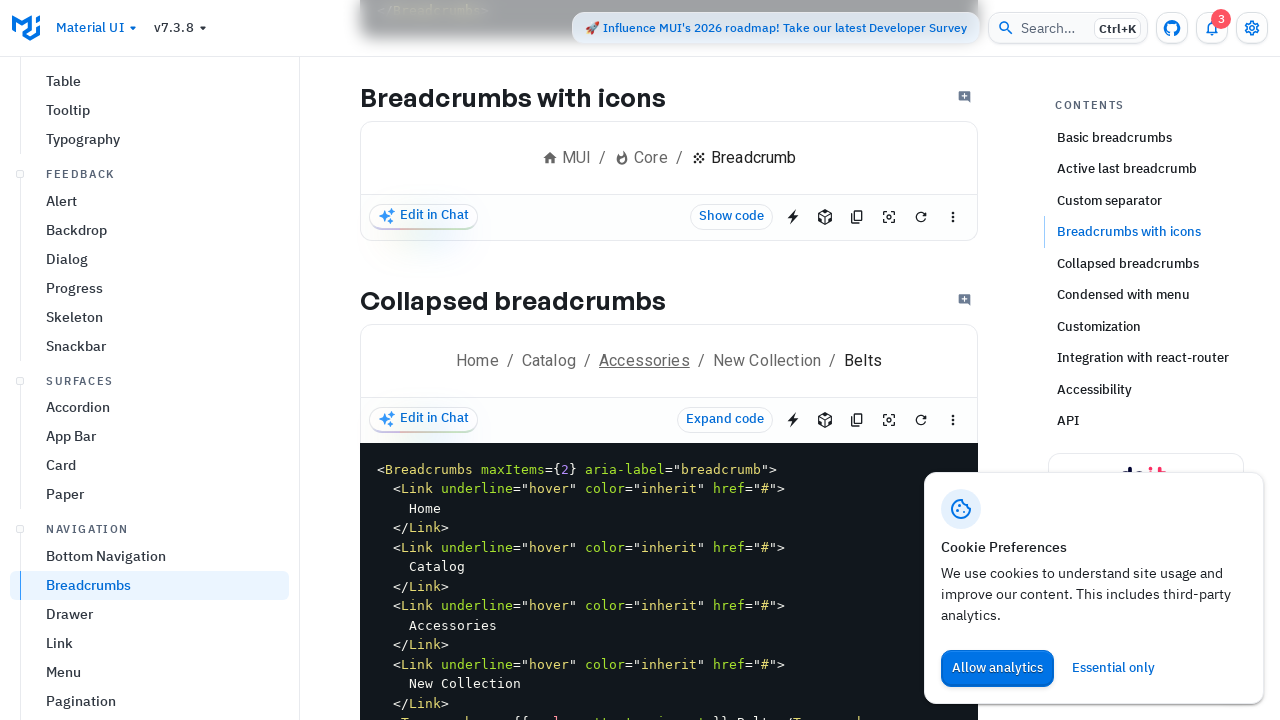